Tests shopping cart validation by adding multiple products (2 Stuffed Frogs, 5 Fluffy Bunnies, 3 Valentine Bears), navigating to cart, and verifying subtotals and total calculations

Starting URL: https://jupiter.cloud.planittesting.com

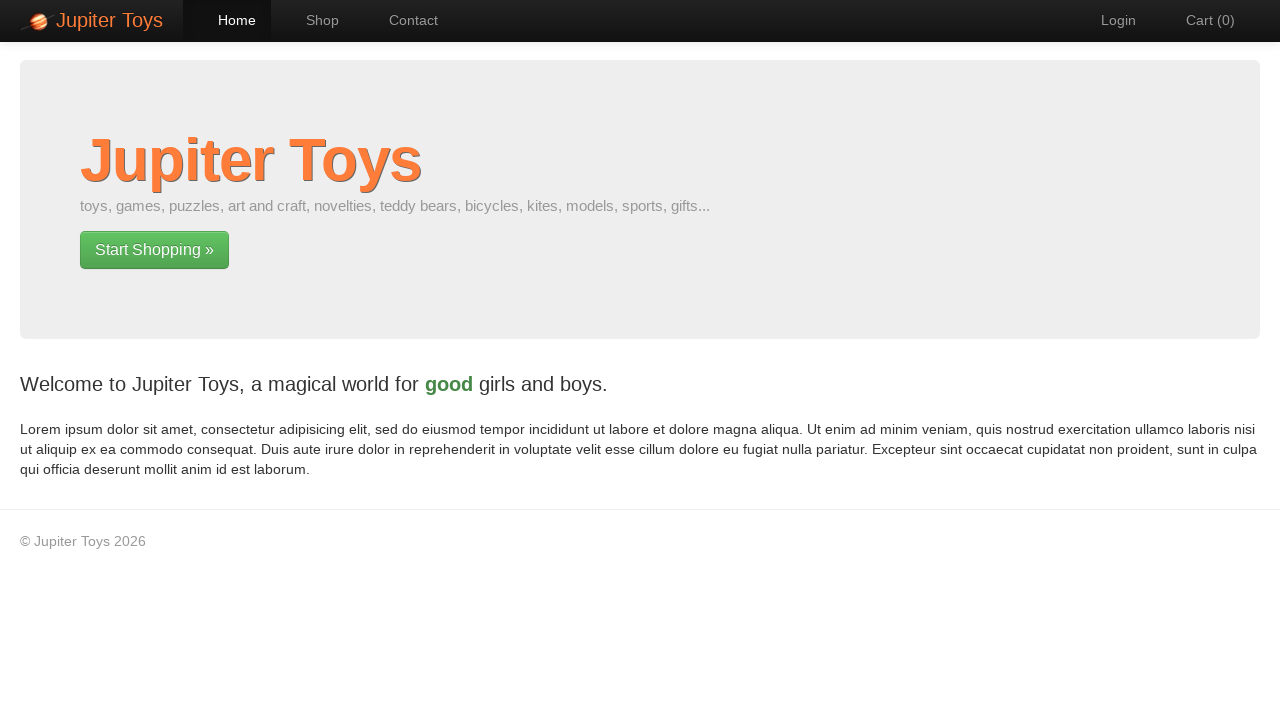

Clicked on shop page link at (312, 20) on a[href='#/shop']
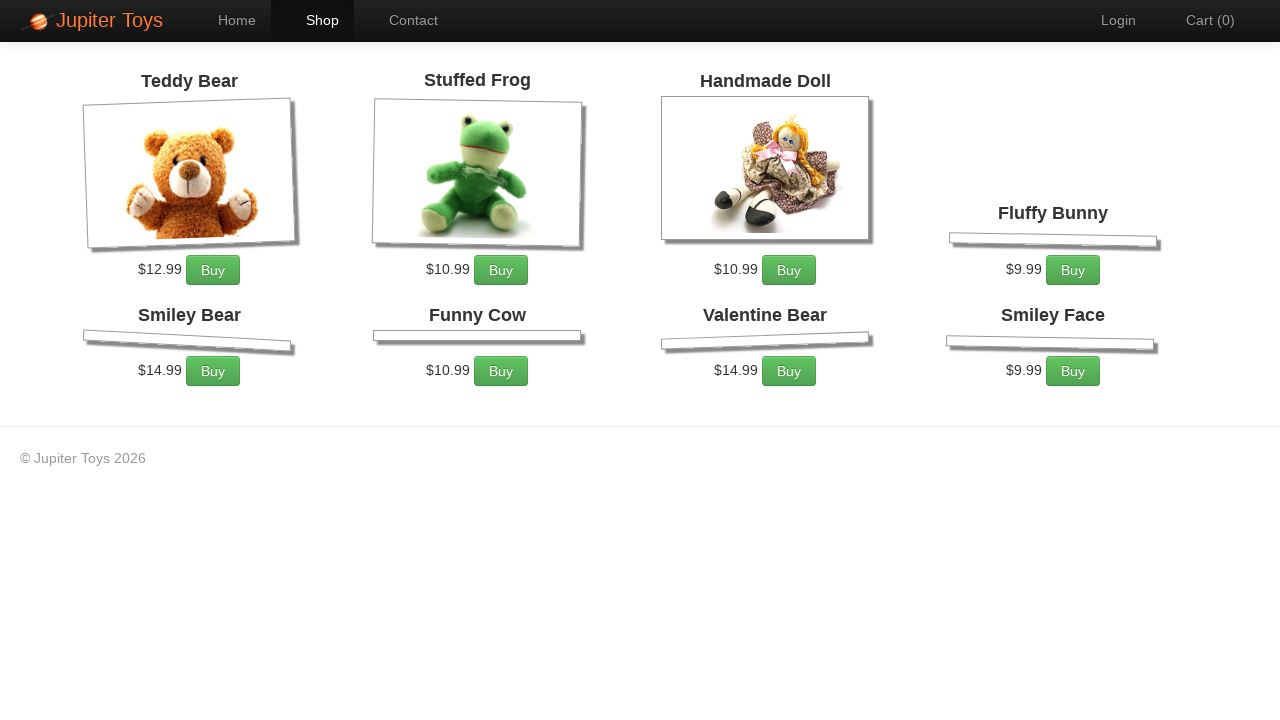

Products loaded on shop page
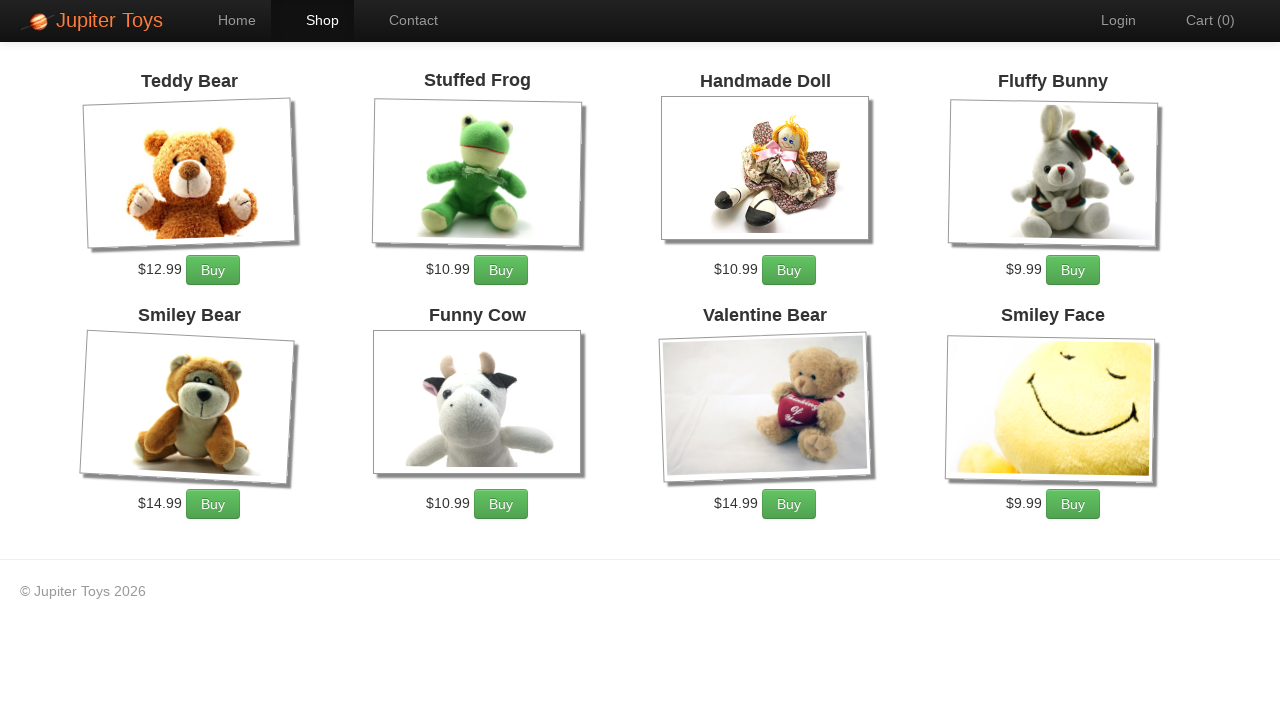

Added Stuffed Frog to cart (quantity 1 of 2) at (501, 270) on li:has-text('Stuffed Frog') a.btn
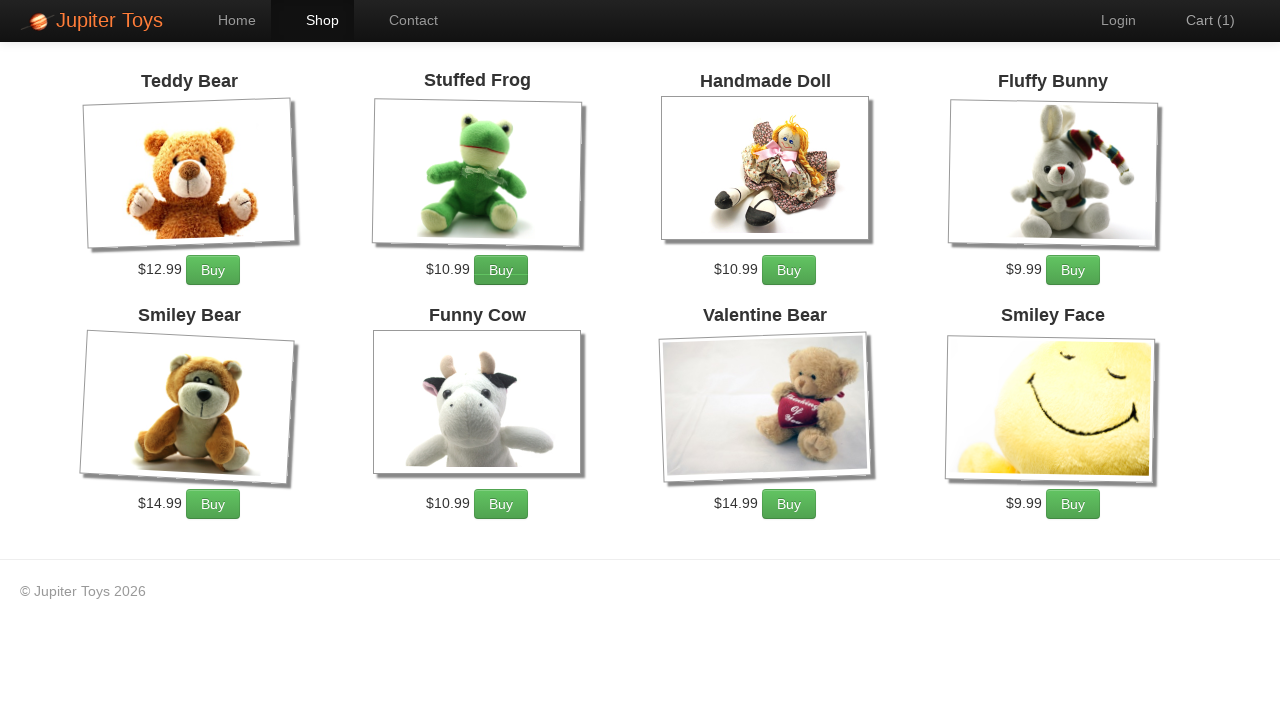

Added Stuffed Frog to cart (quantity 2 of 2) at (501, 270) on li:has-text('Stuffed Frog') a.btn
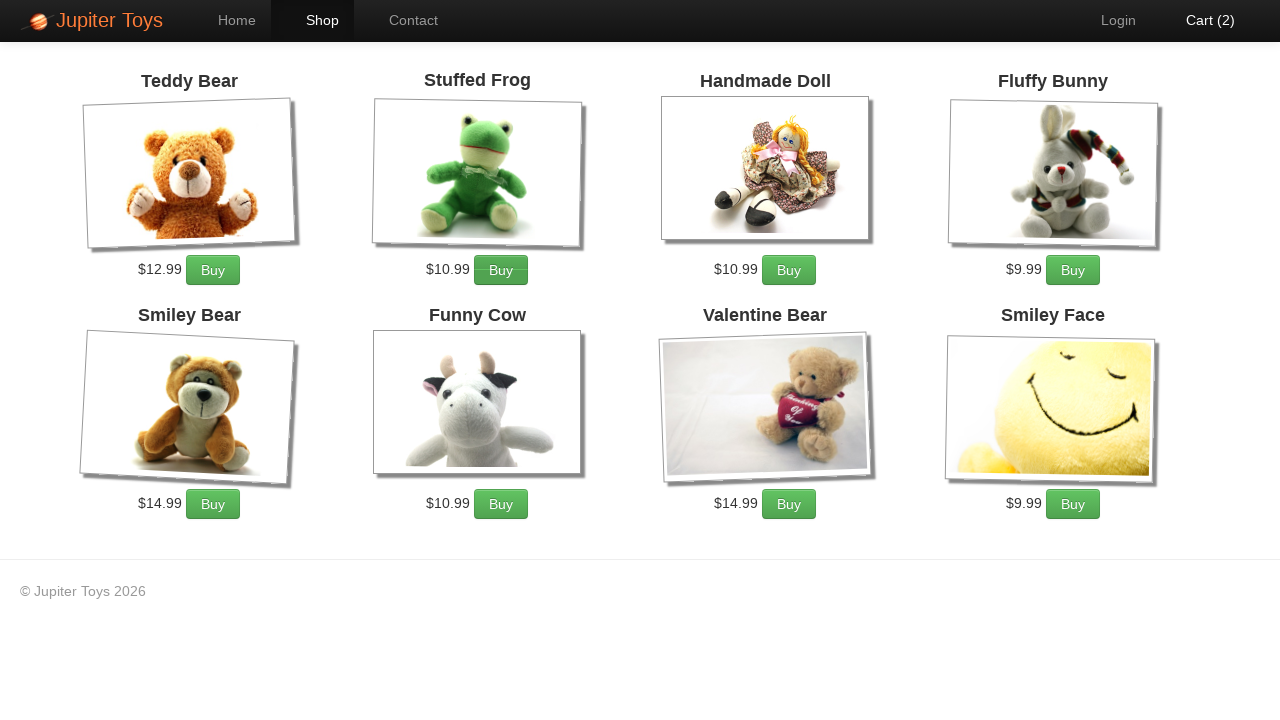

Added Fluffy Bunny to cart (quantity 1 of 5) at (1073, 270) on li:has-text('Fluffy Bunny') a.btn
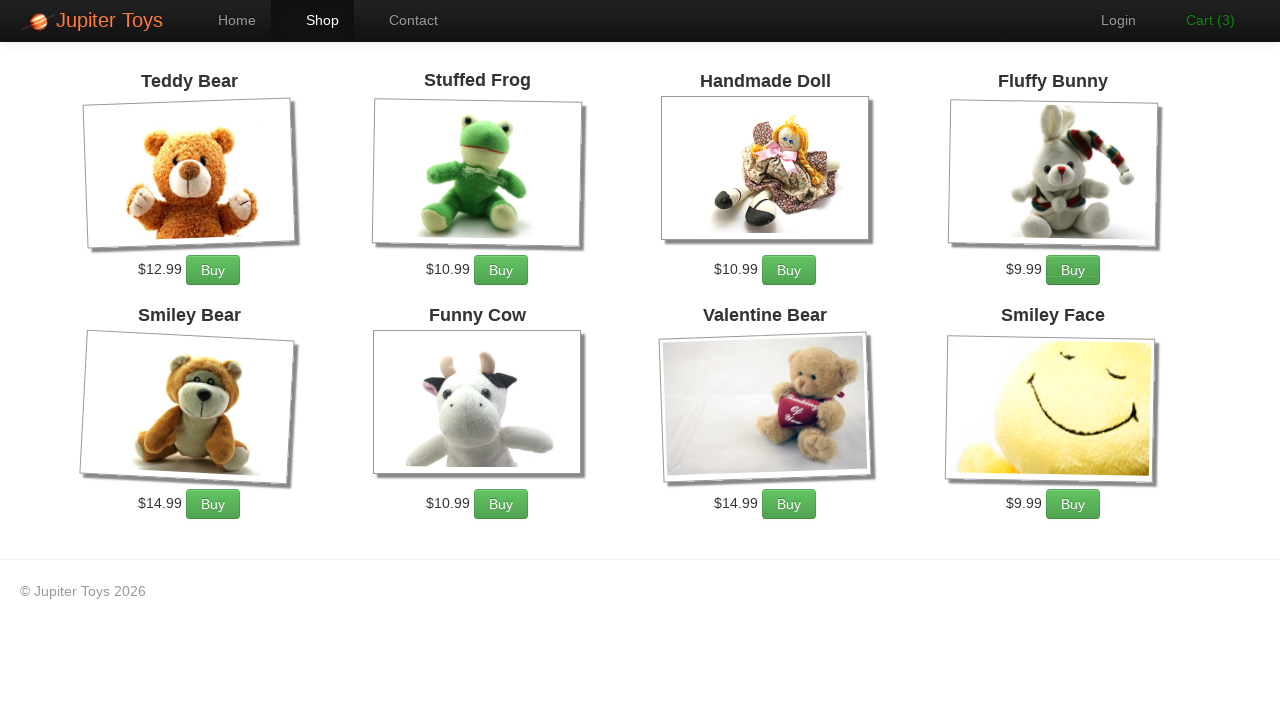

Added Fluffy Bunny to cart (quantity 2 of 5) at (1073, 270) on li:has-text('Fluffy Bunny') a.btn
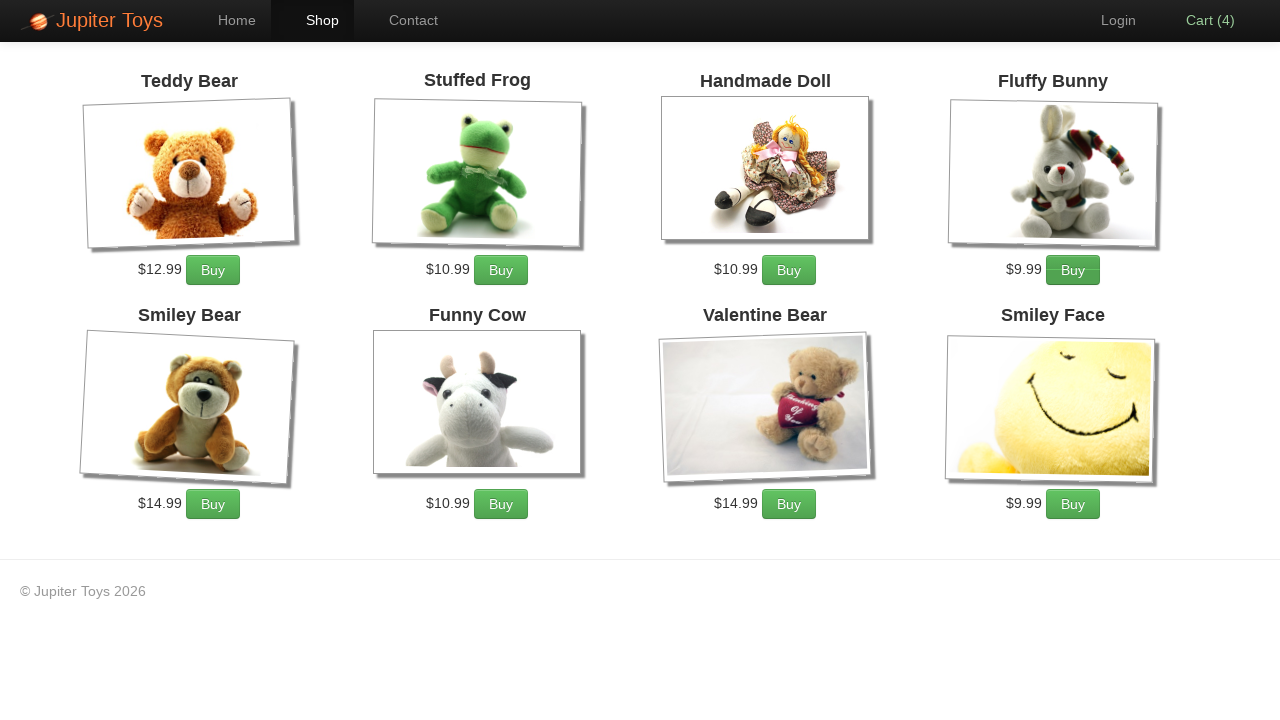

Added Fluffy Bunny to cart (quantity 3 of 5) at (1073, 270) on li:has-text('Fluffy Bunny') a.btn
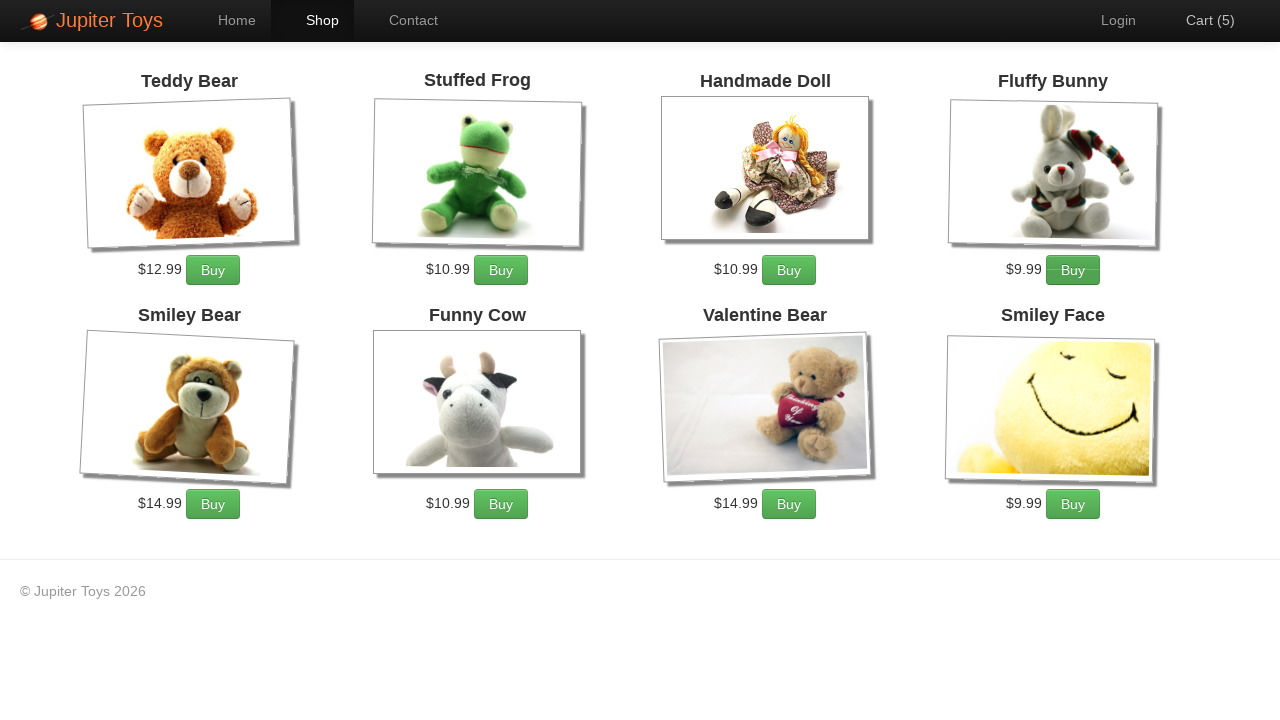

Added Fluffy Bunny to cart (quantity 4 of 5) at (1073, 270) on li:has-text('Fluffy Bunny') a.btn
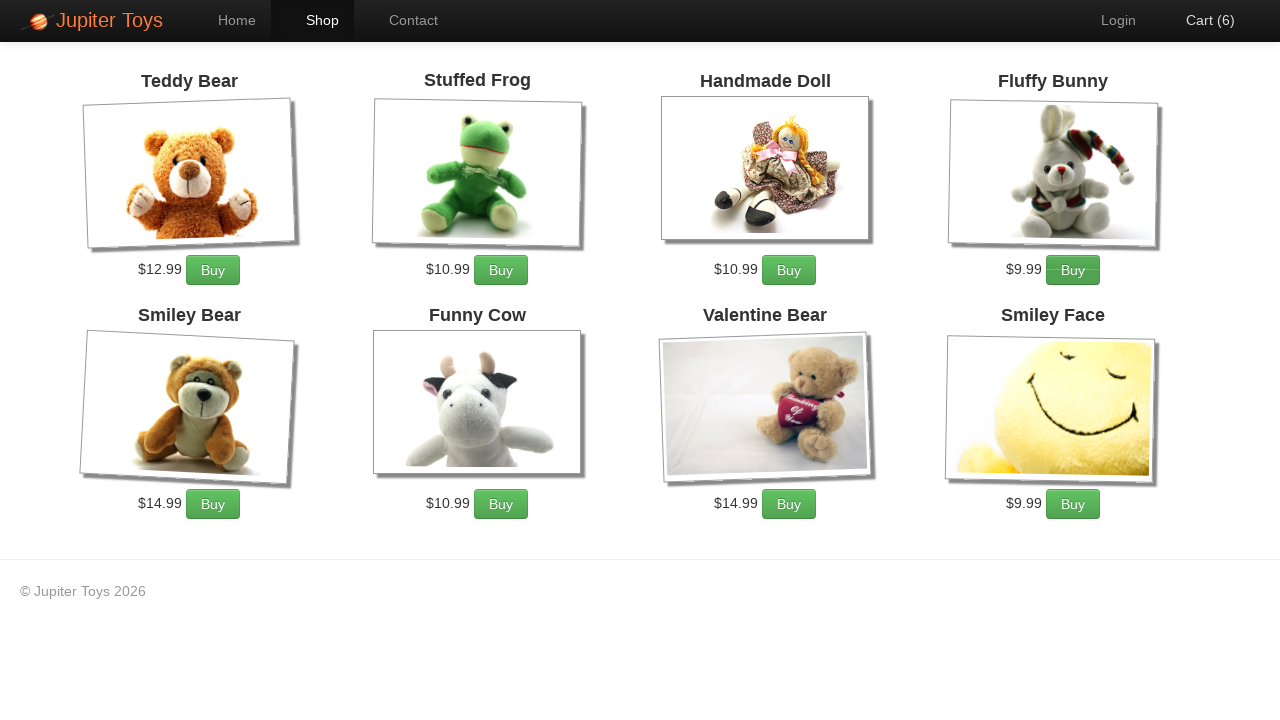

Added Fluffy Bunny to cart (quantity 5 of 5) at (1073, 270) on li:has-text('Fluffy Bunny') a.btn
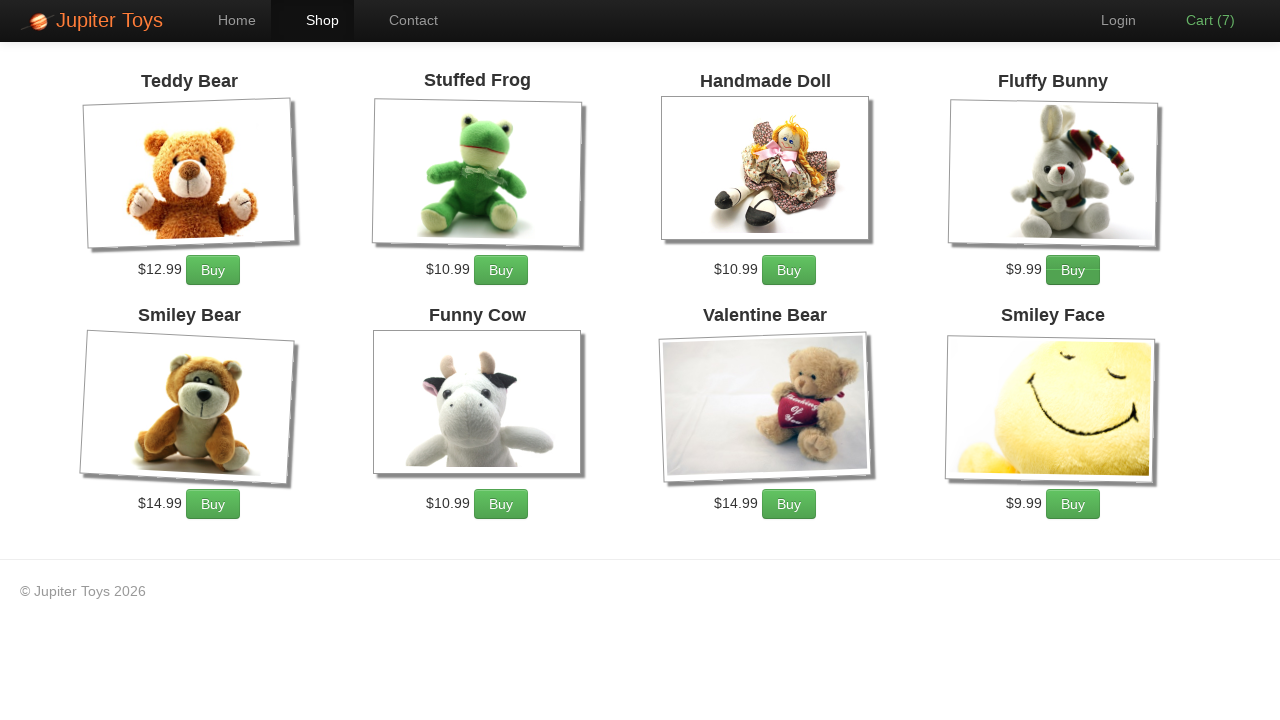

Added Valentine Bear to cart (quantity 1 of 3) at (789, 504) on li:has-text('Valentine Bear') a.btn
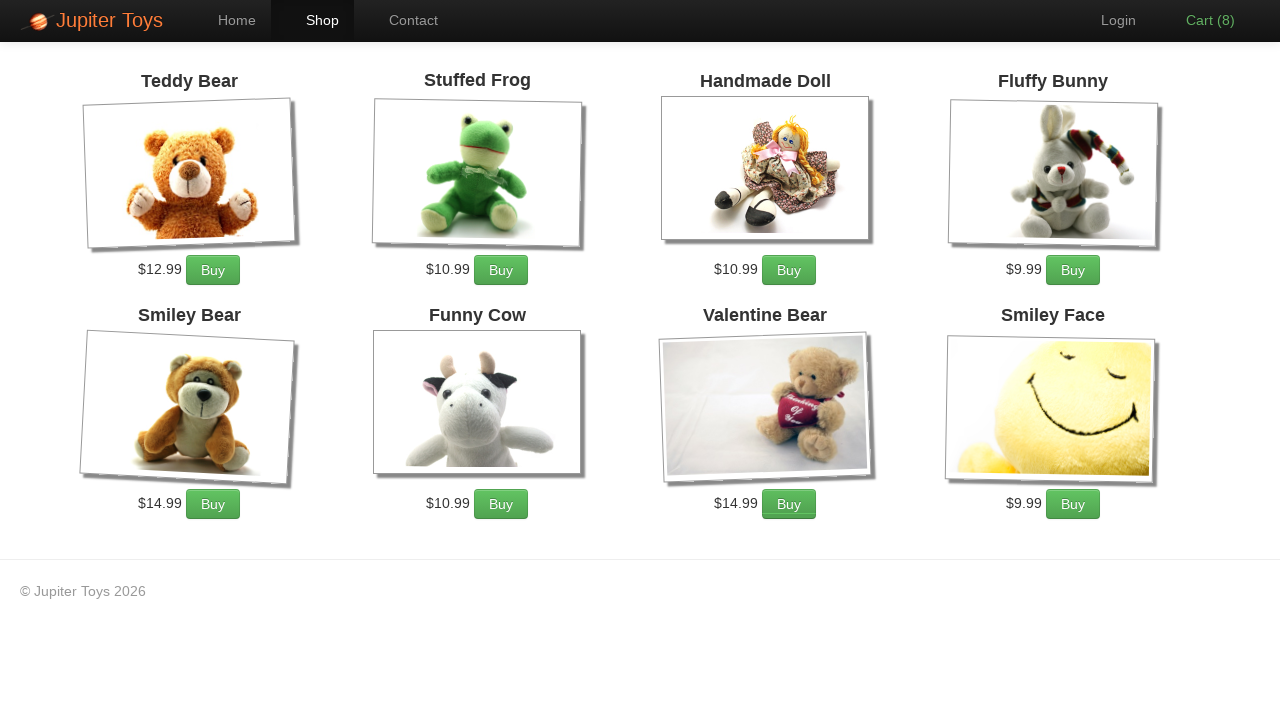

Added Valentine Bear to cart (quantity 2 of 3) at (789, 504) on li:has-text('Valentine Bear') a.btn
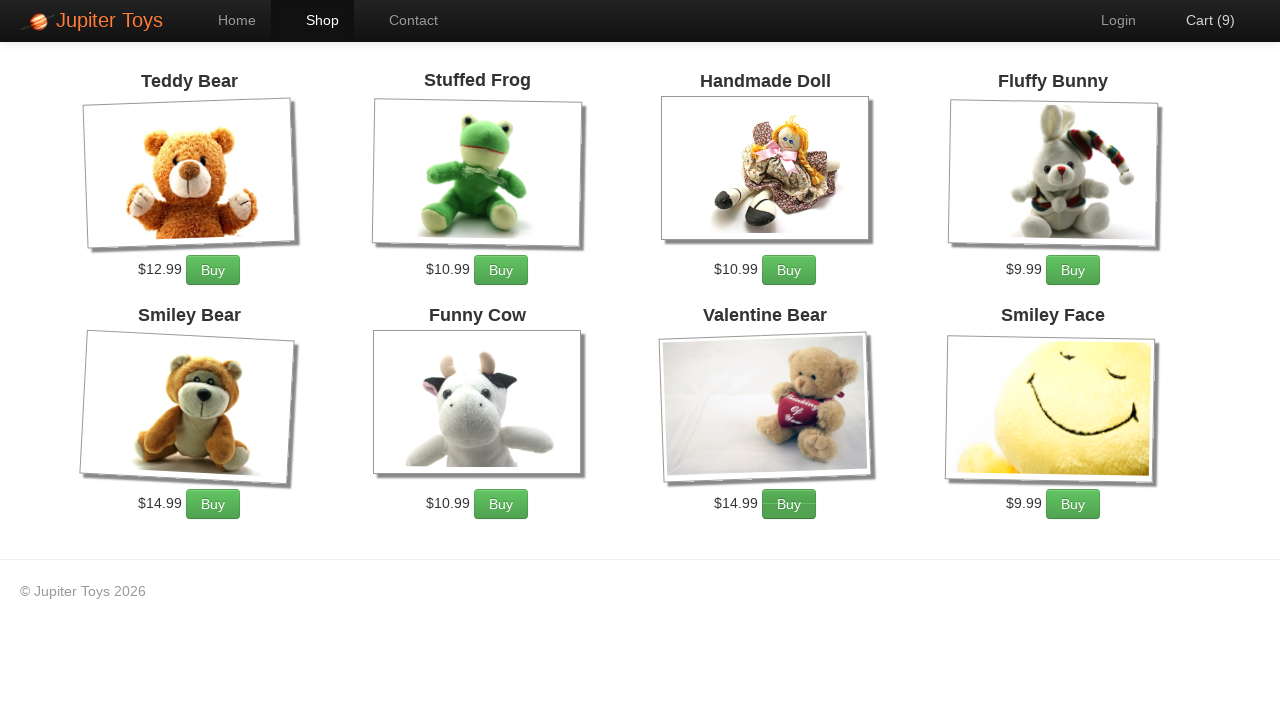

Added Valentine Bear to cart (quantity 3 of 3) at (789, 504) on li:has-text('Valentine Bear') a.btn
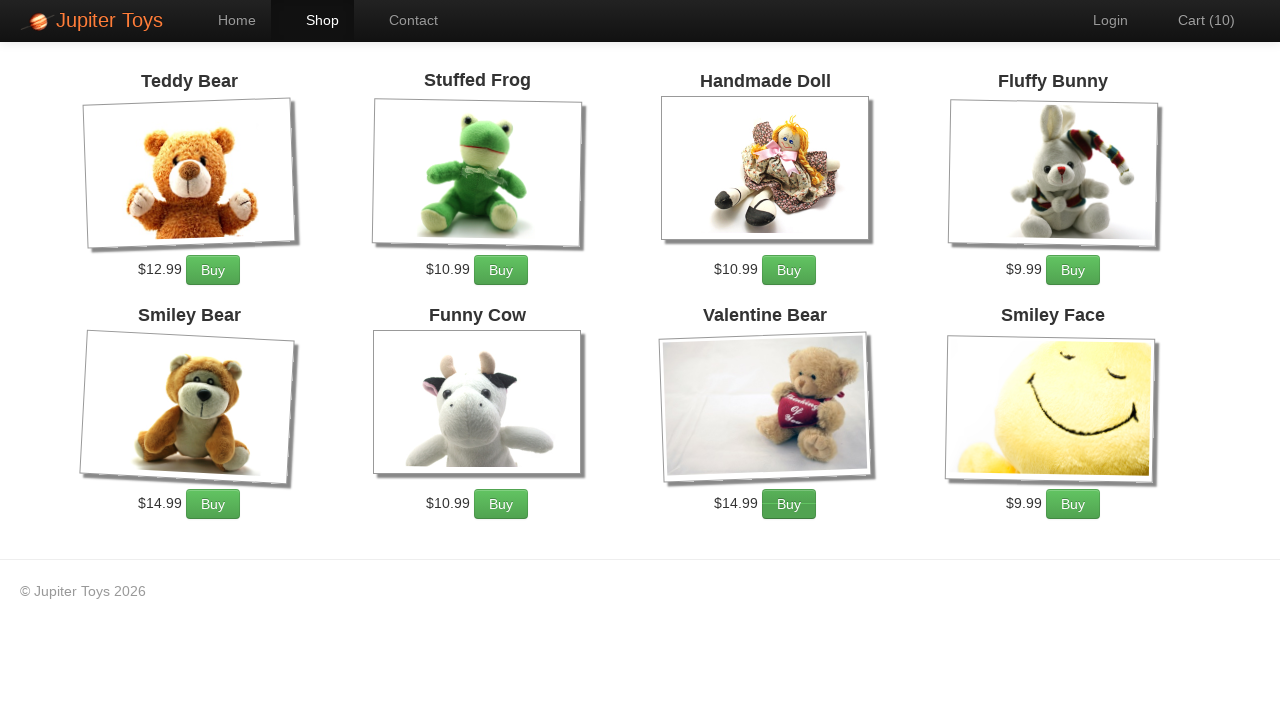

Clicked on cart page link at (1196, 20) on a[href='#/cart']
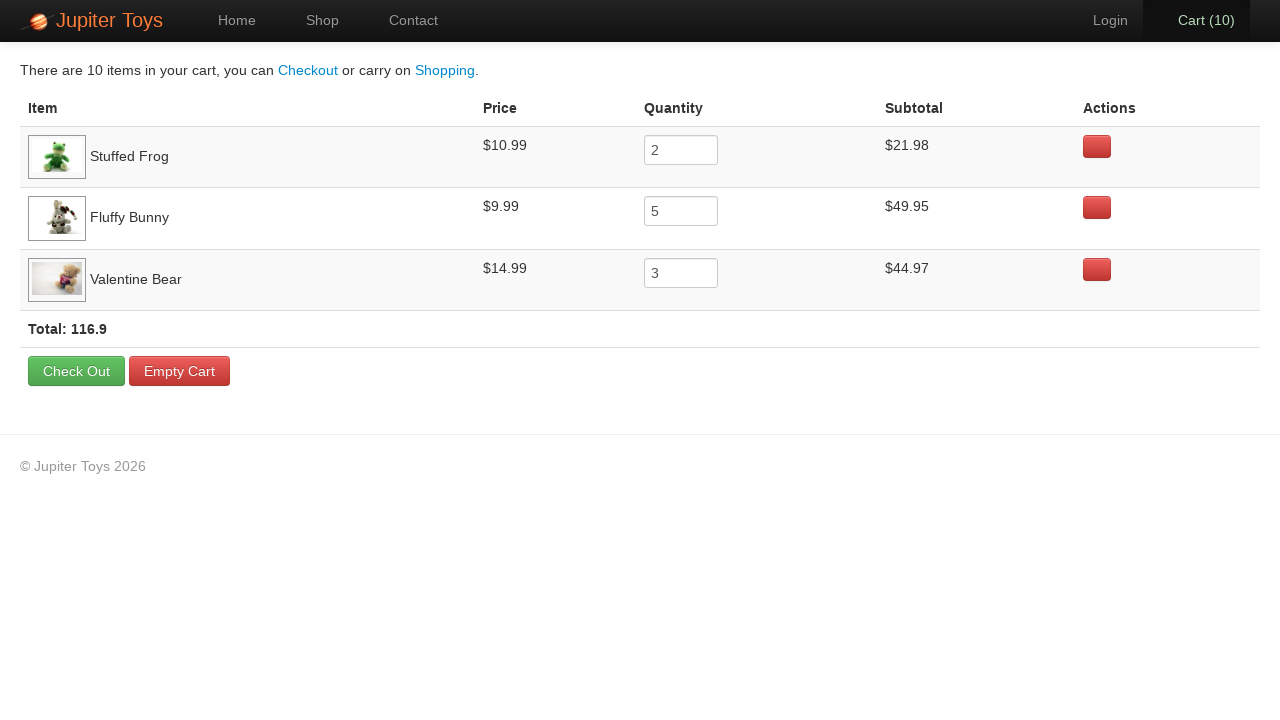

Cart page loaded with items
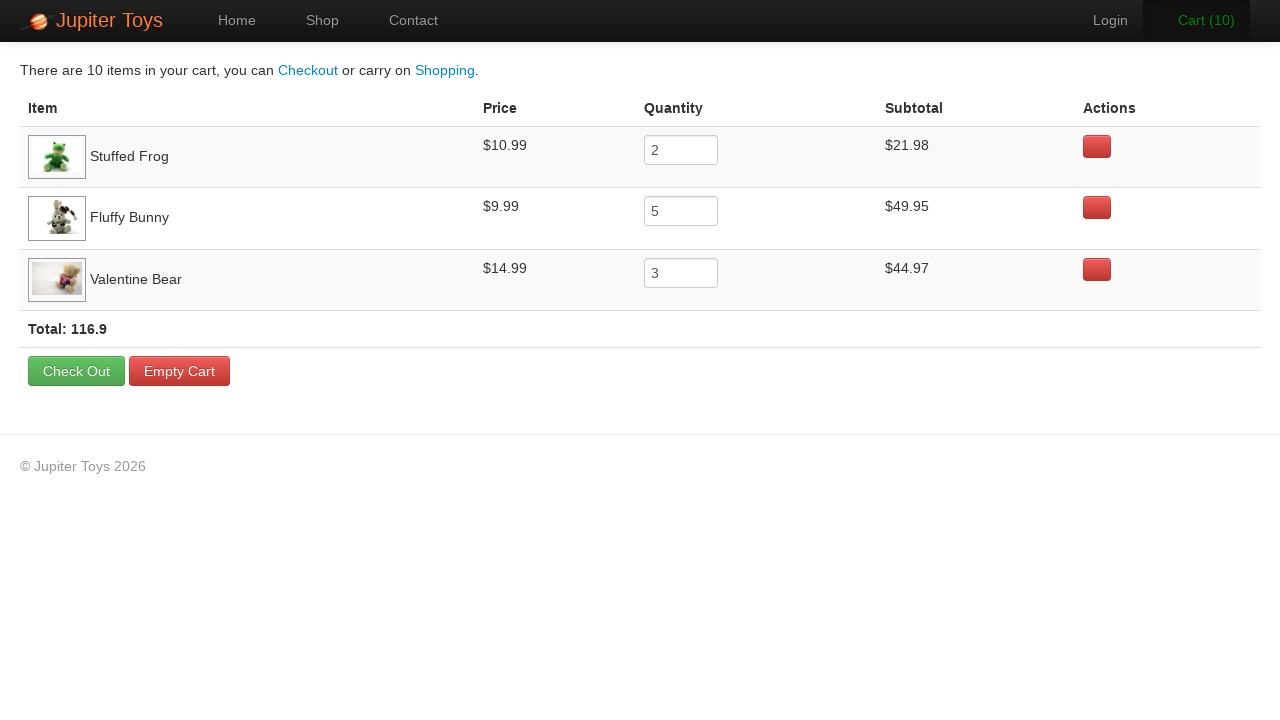

Verified Stuffed Frog is displayed in cart
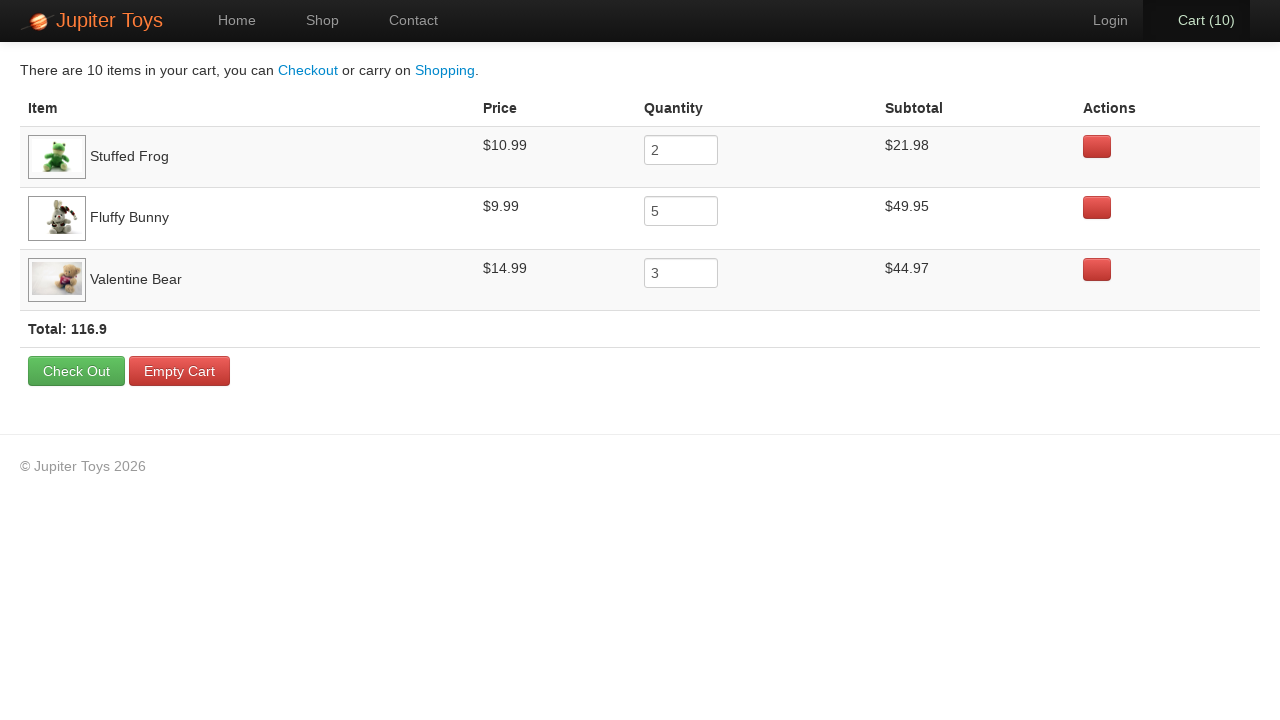

Verified Fluffy Bunny is displayed in cart
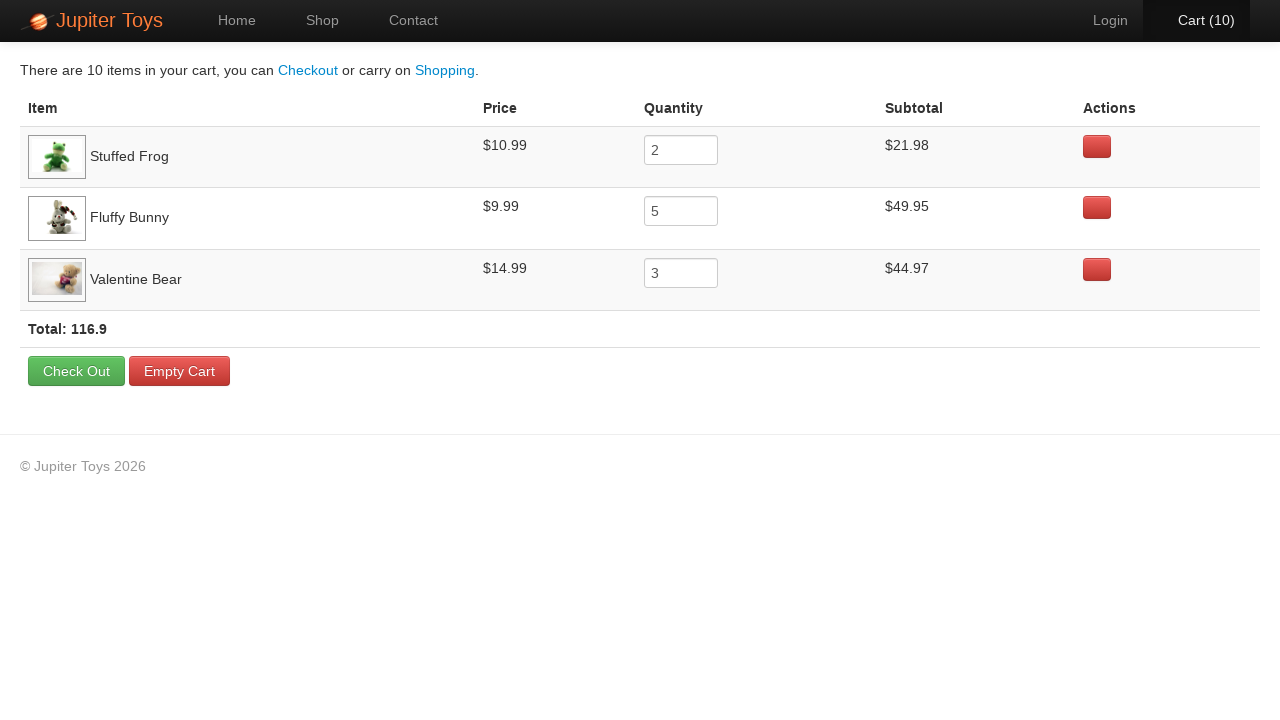

Verified Valentine Bear is displayed in cart
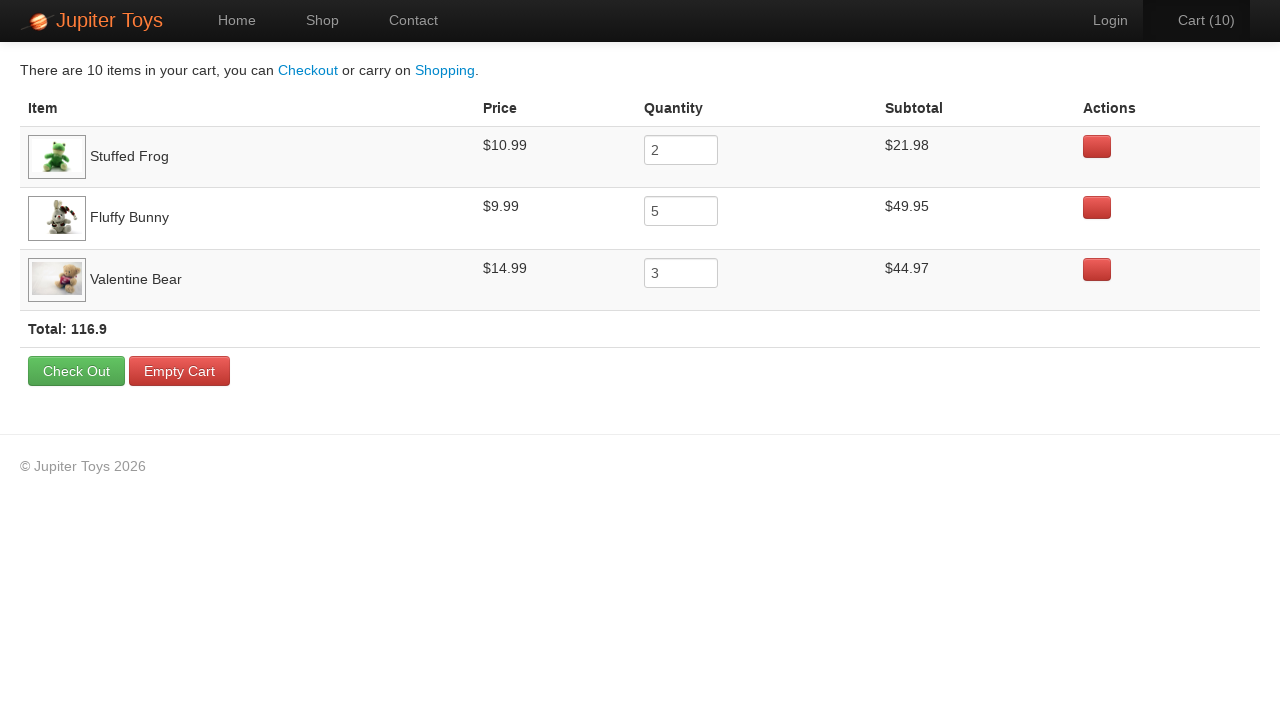

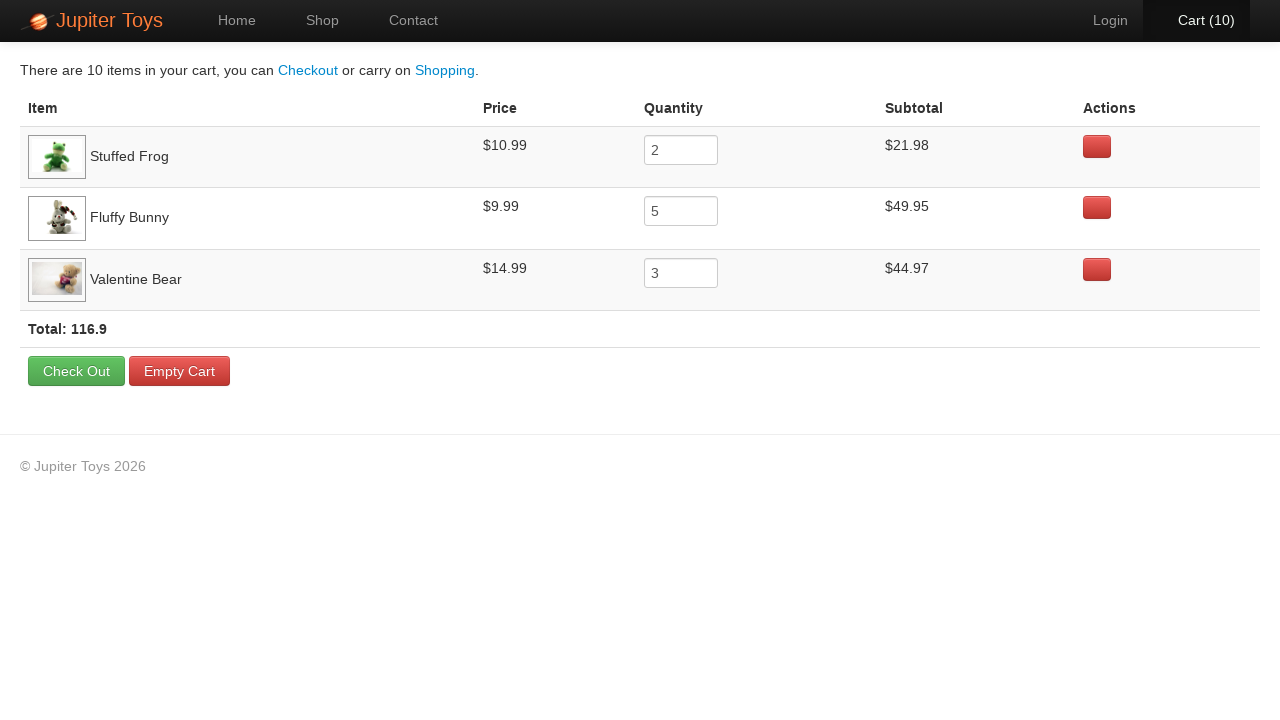